Tests window switching functionality by clicking a link that opens a new window, switching to it, then switching back to fill a username field

Starting URL: http://rahulshettyacademy.com/loginpagePractise/#/

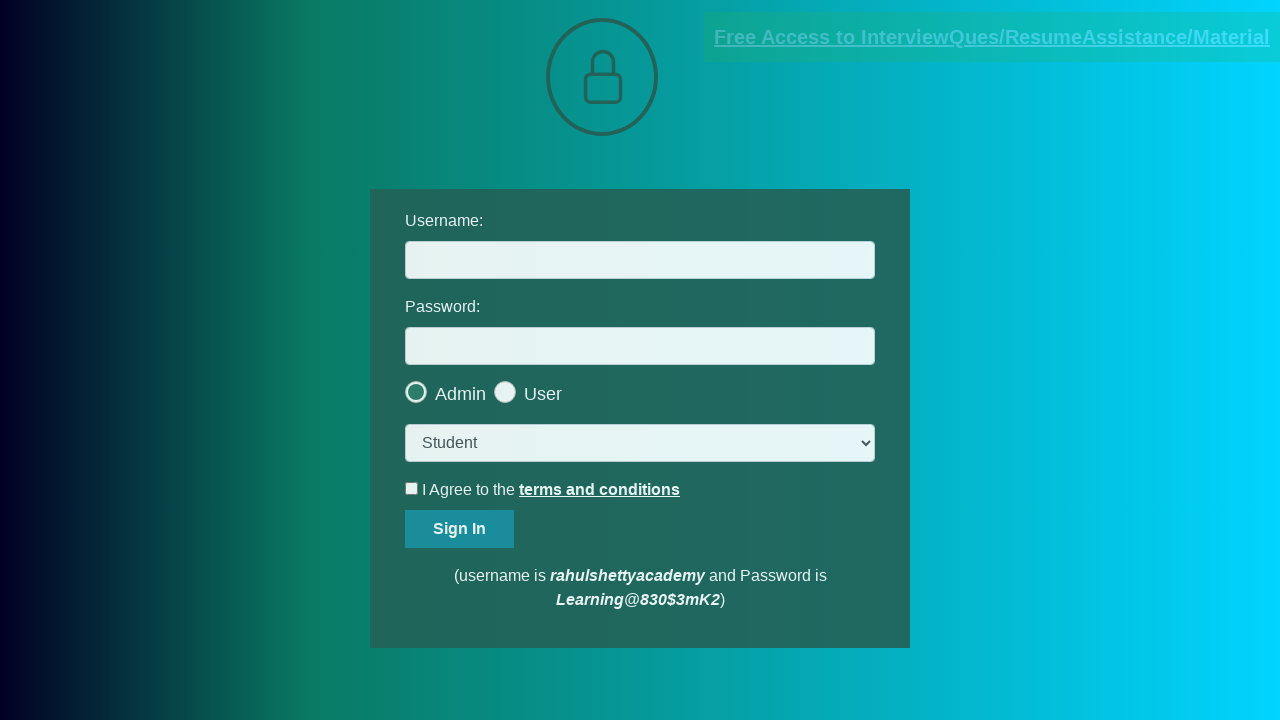

Clicked blinking text link to open new window at (992, 37) on .blinkingText
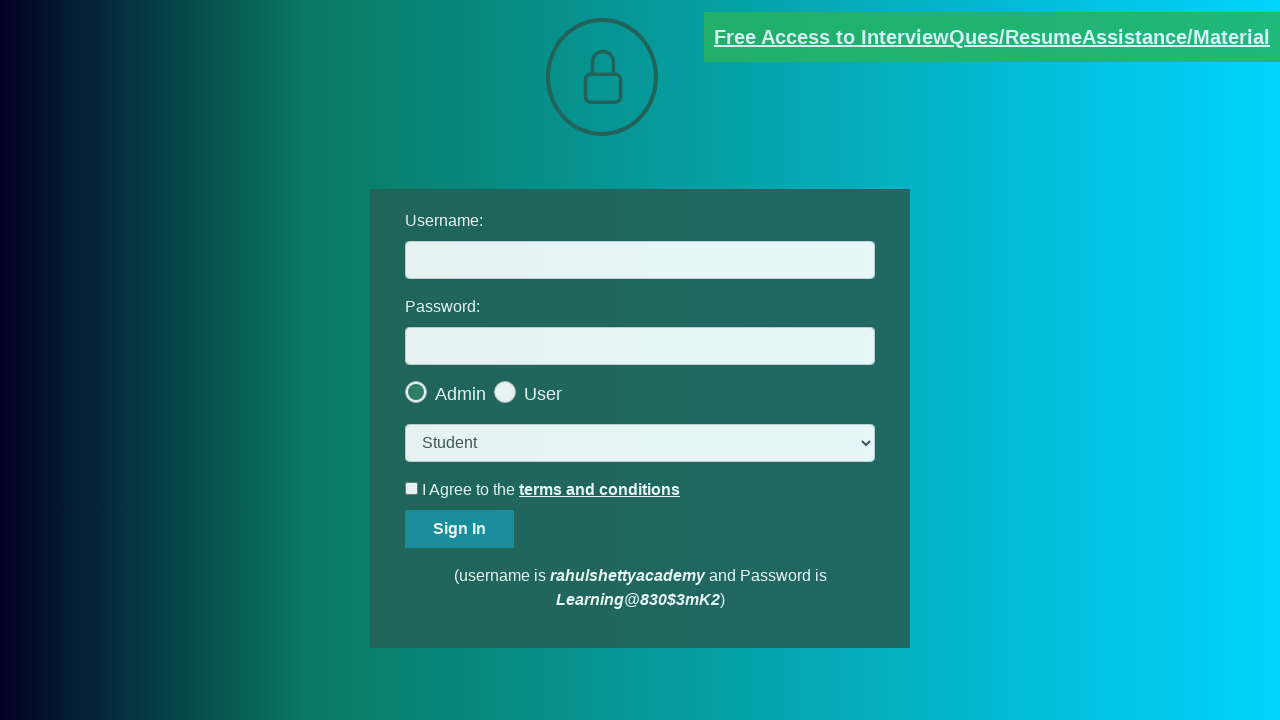

New window/tab opened and captured
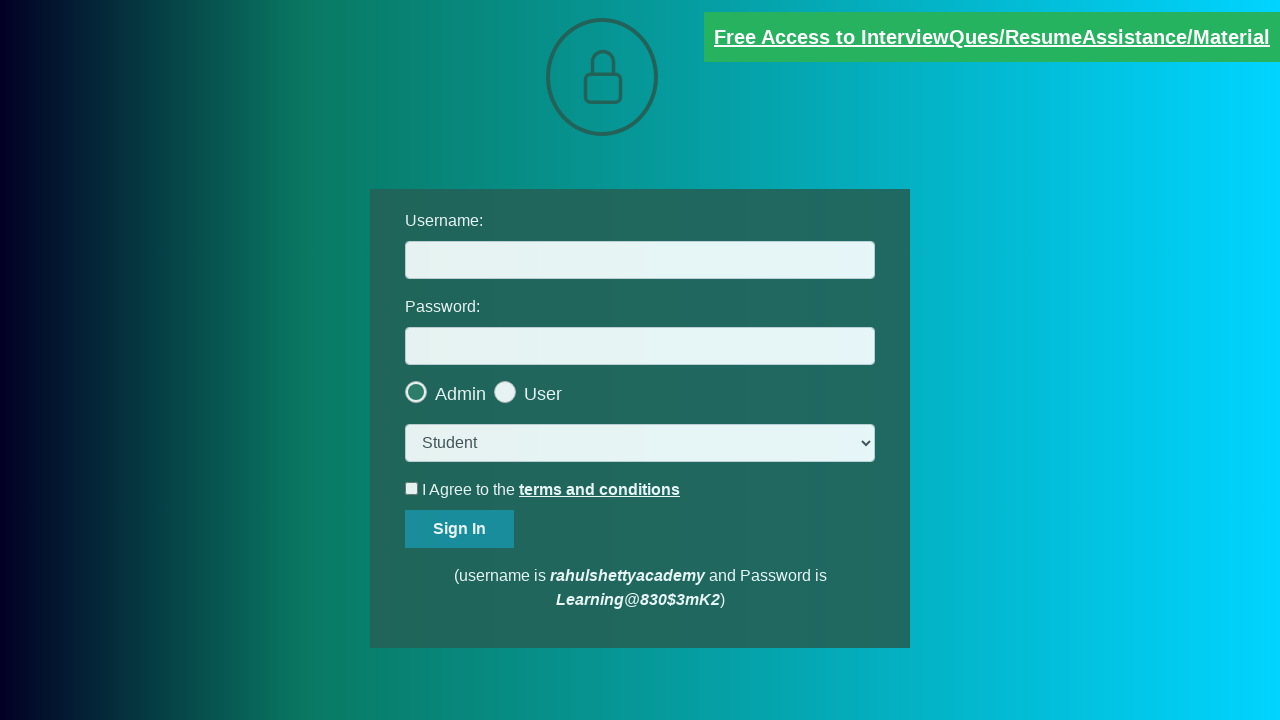

Switched back to original page and filled username field with 'mentor@rahulshettyacademy.com' on #username
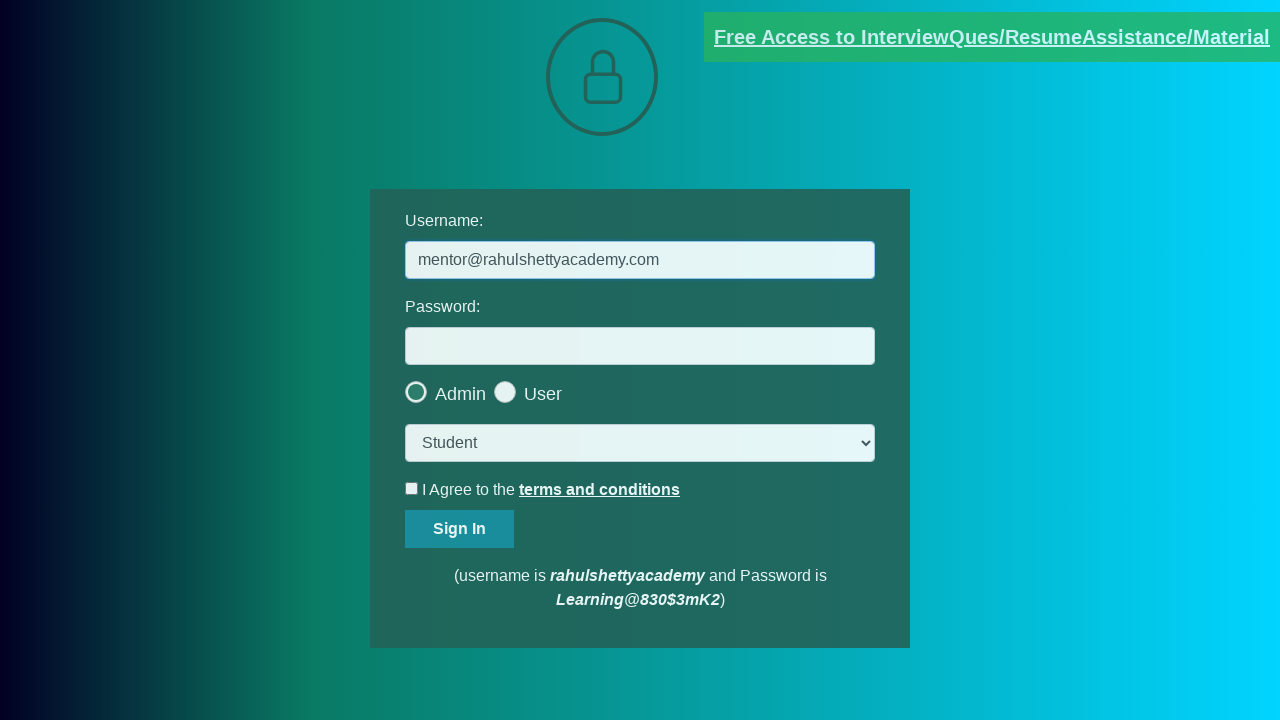

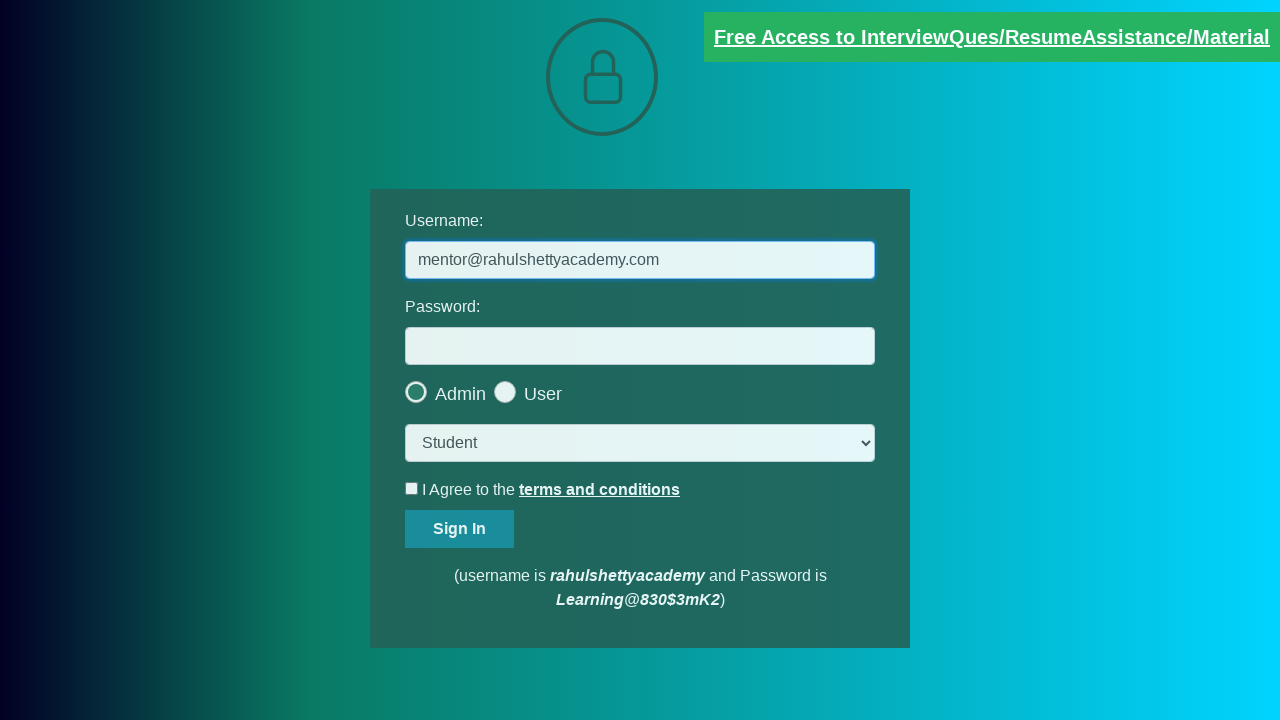